Searches for "detergent" on Tide website and navigates to a specific product page

Starting URL: https://tide.com/en-us/

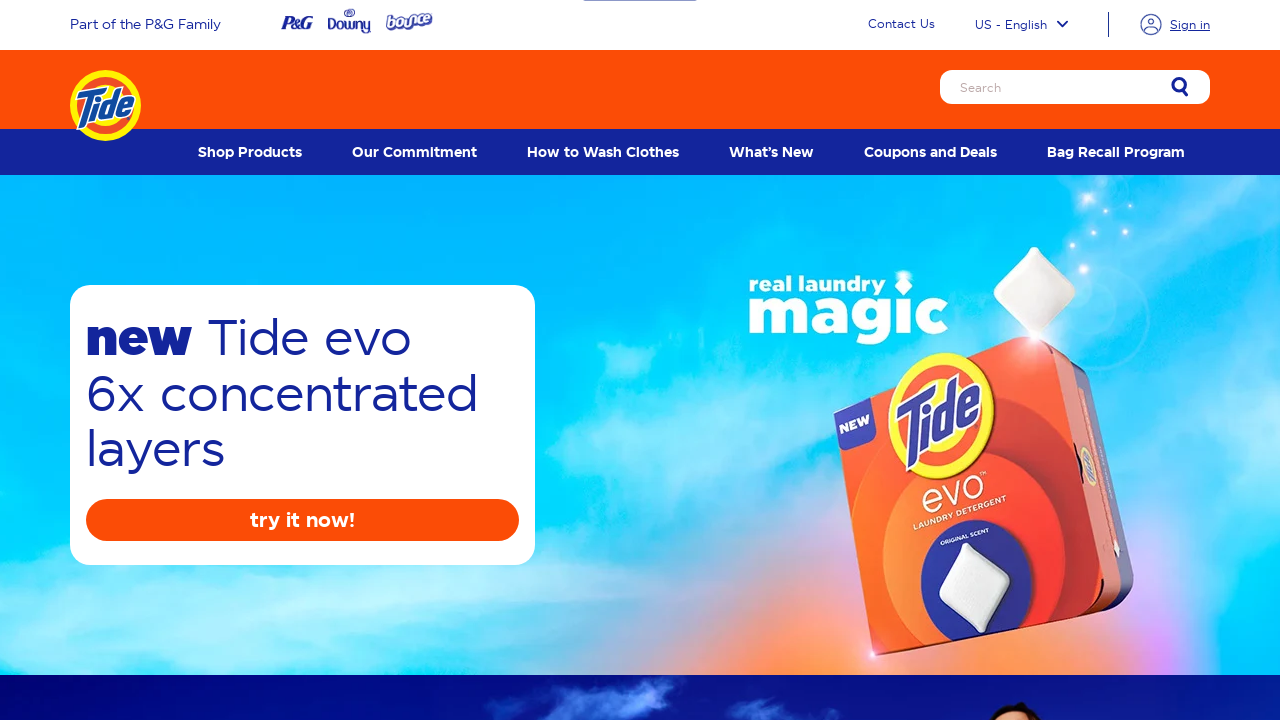

Filled search box with 'detergent' on input[type='search']
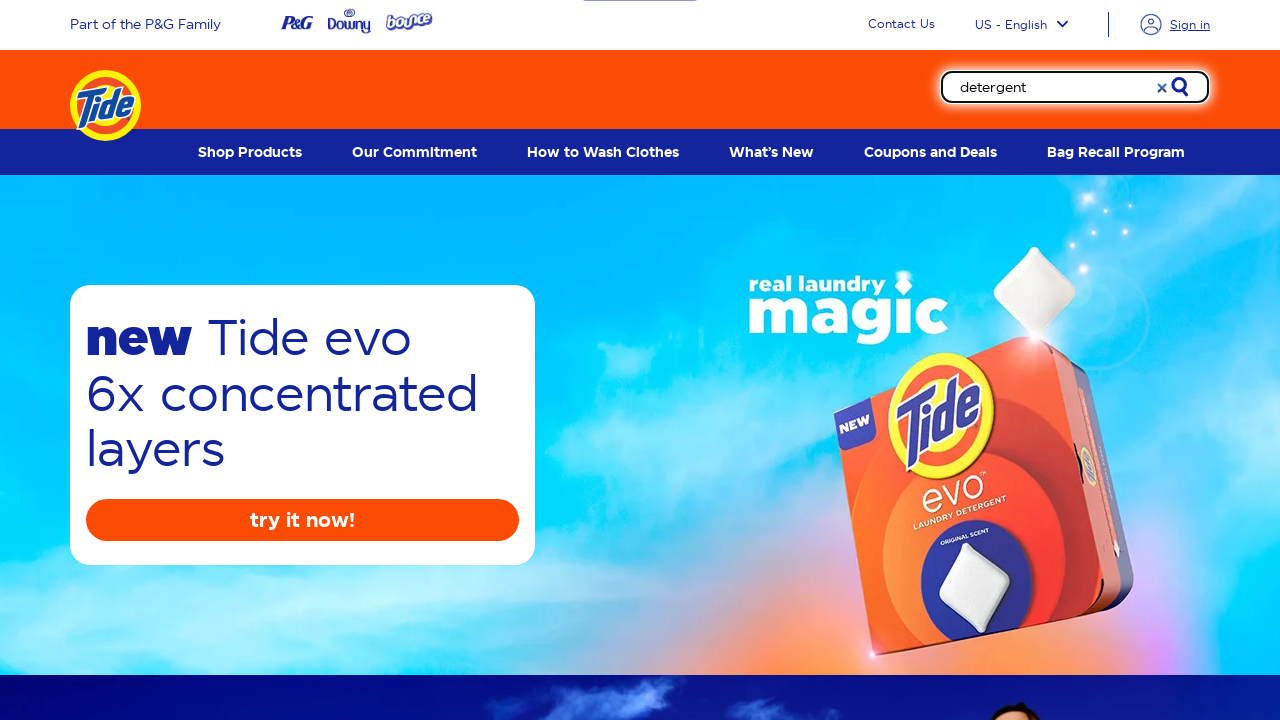

Submitted search form at (1180, 88) on button[type='submit']
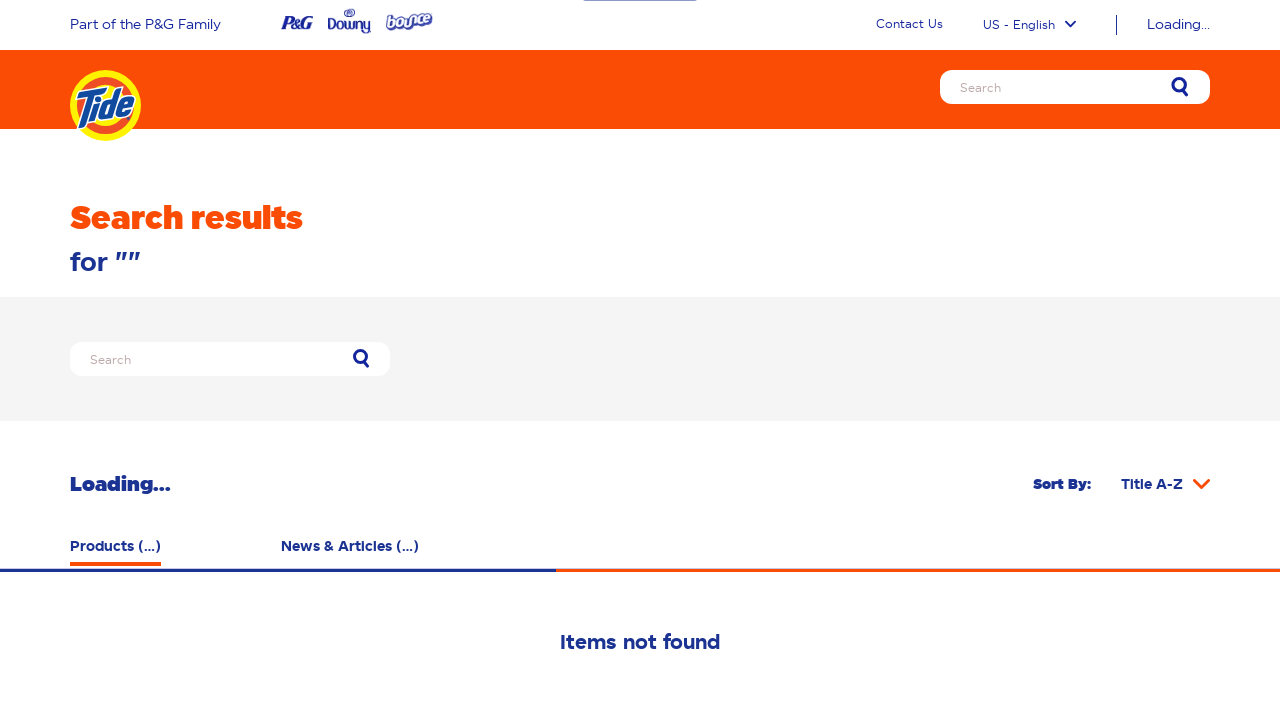

Clicked on Tide Clean Breeze Powder Laundry Detergent product link at (640, 361) on text=Tide Clean Breeze Powder Laundry Detergent
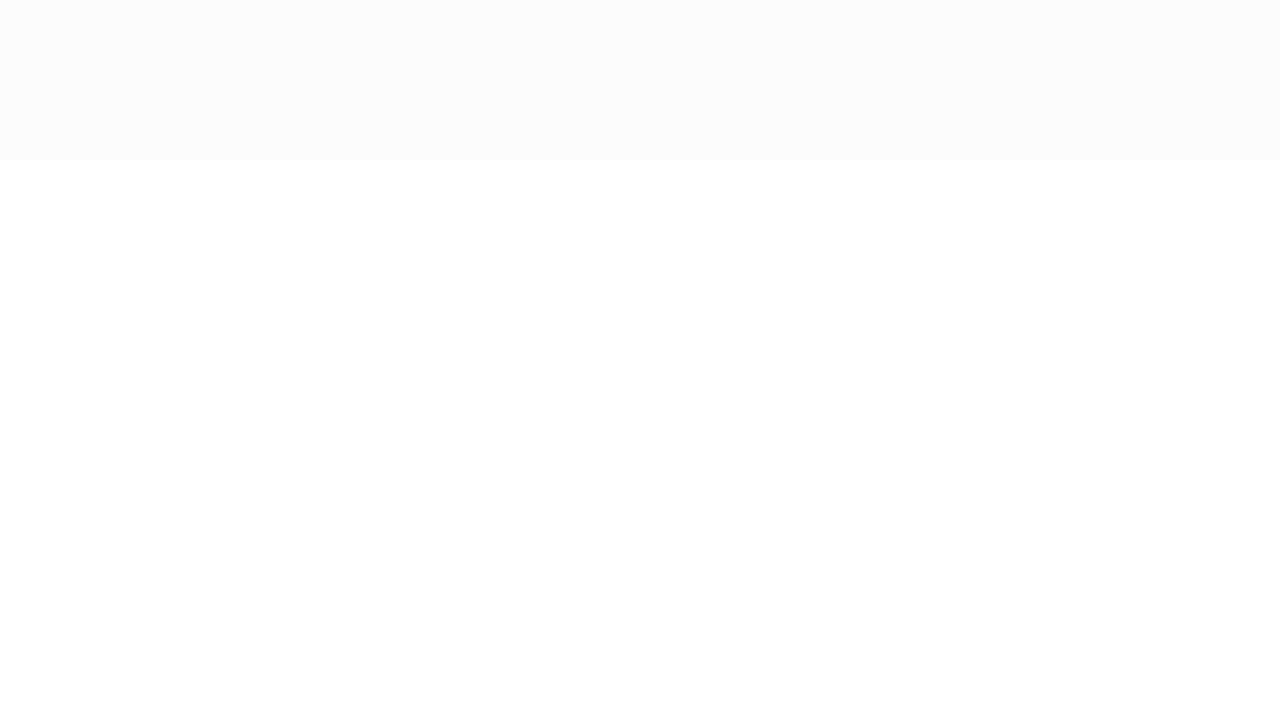

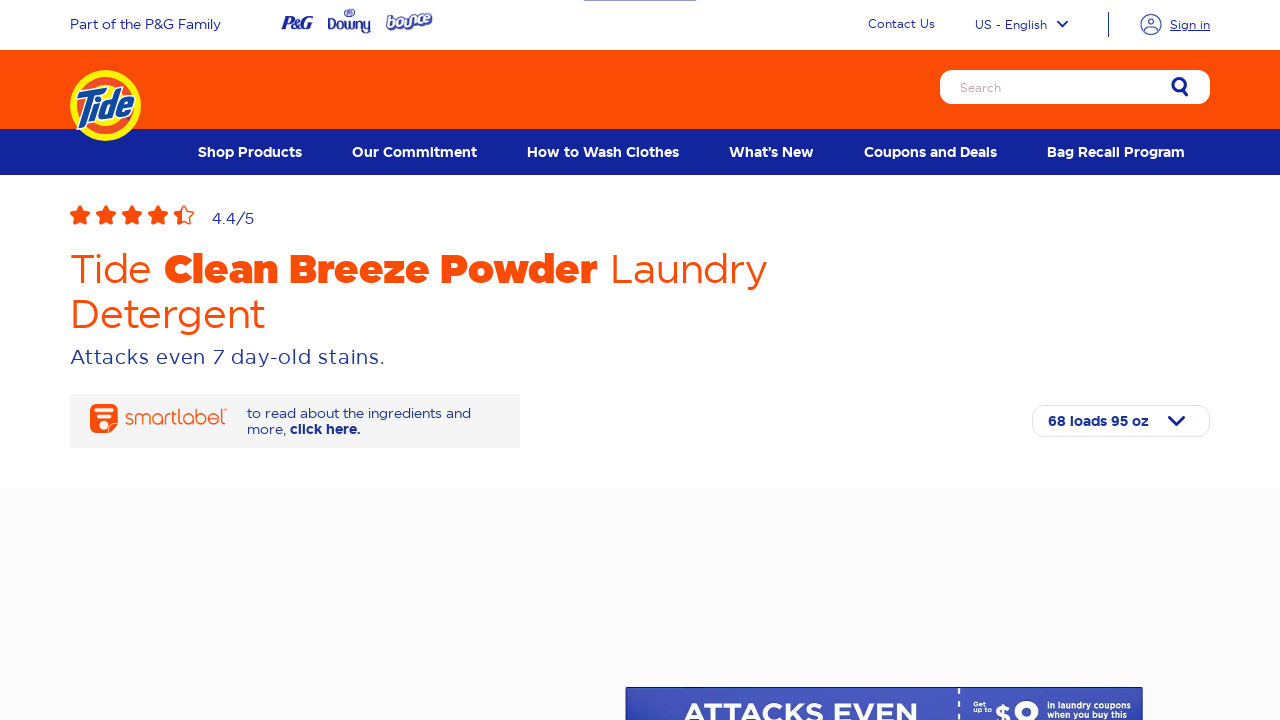